Tests that main public pages load correctly including home, contact, about, get estimate, and products pages by verifying page titles and headings.

Starting URL: https://realtechee.com

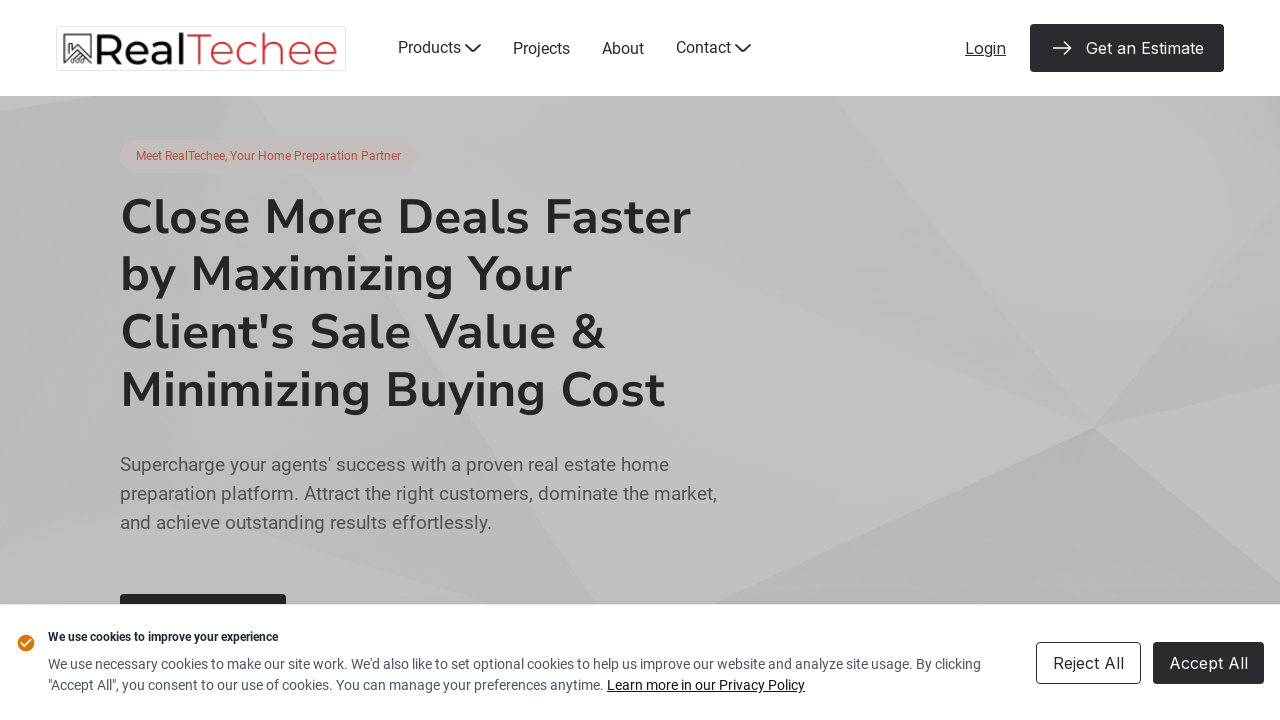

Waited for home page to load (domcontentloaded)
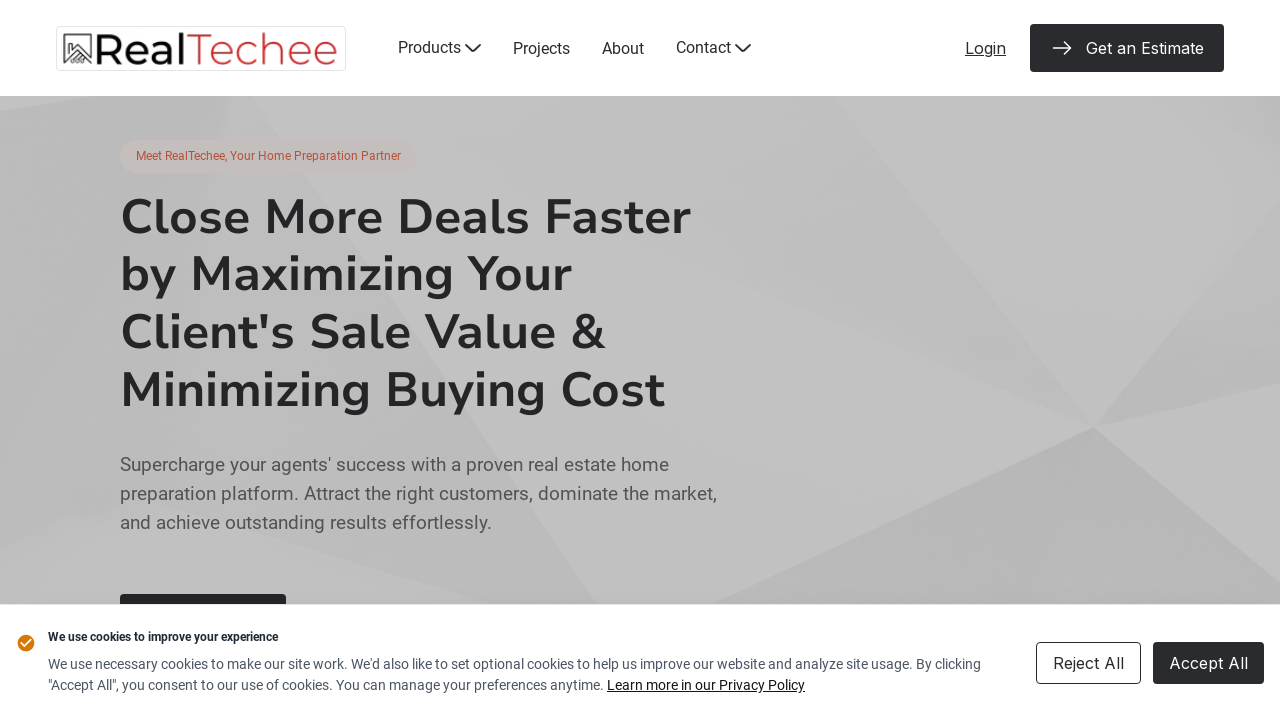

Verified home page title contains 'RealTechee'
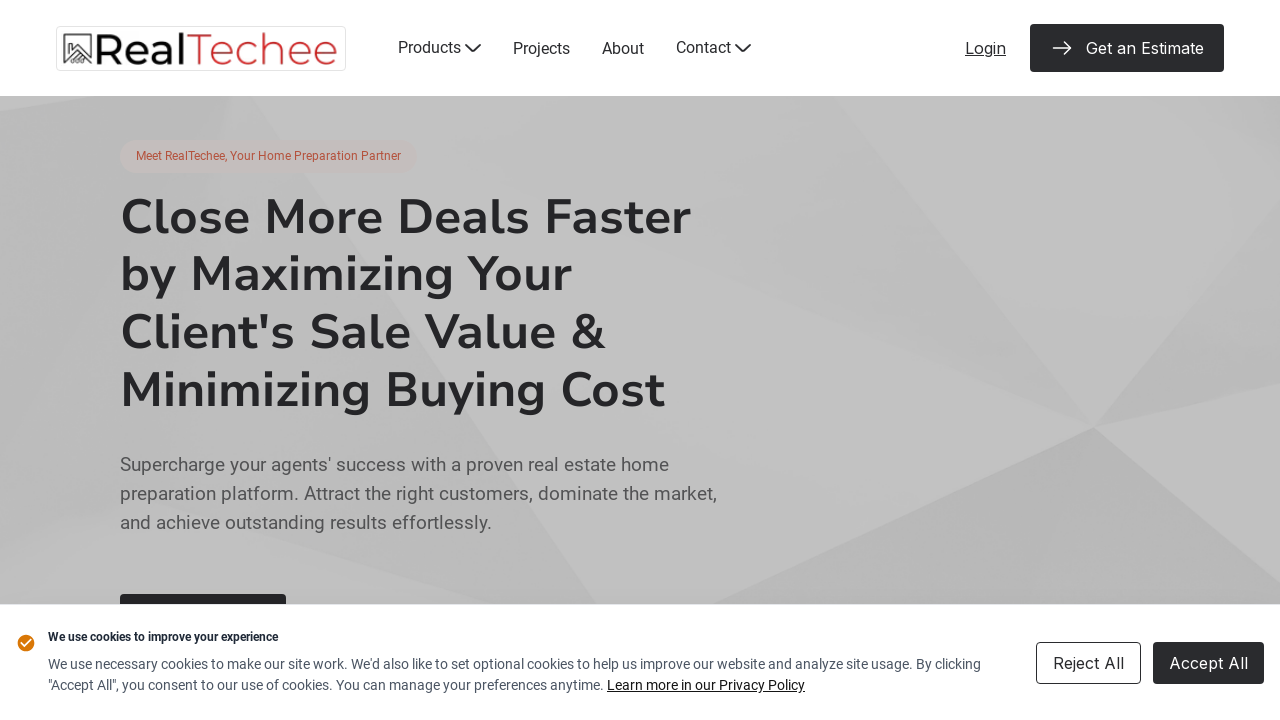

Navigated to contact page
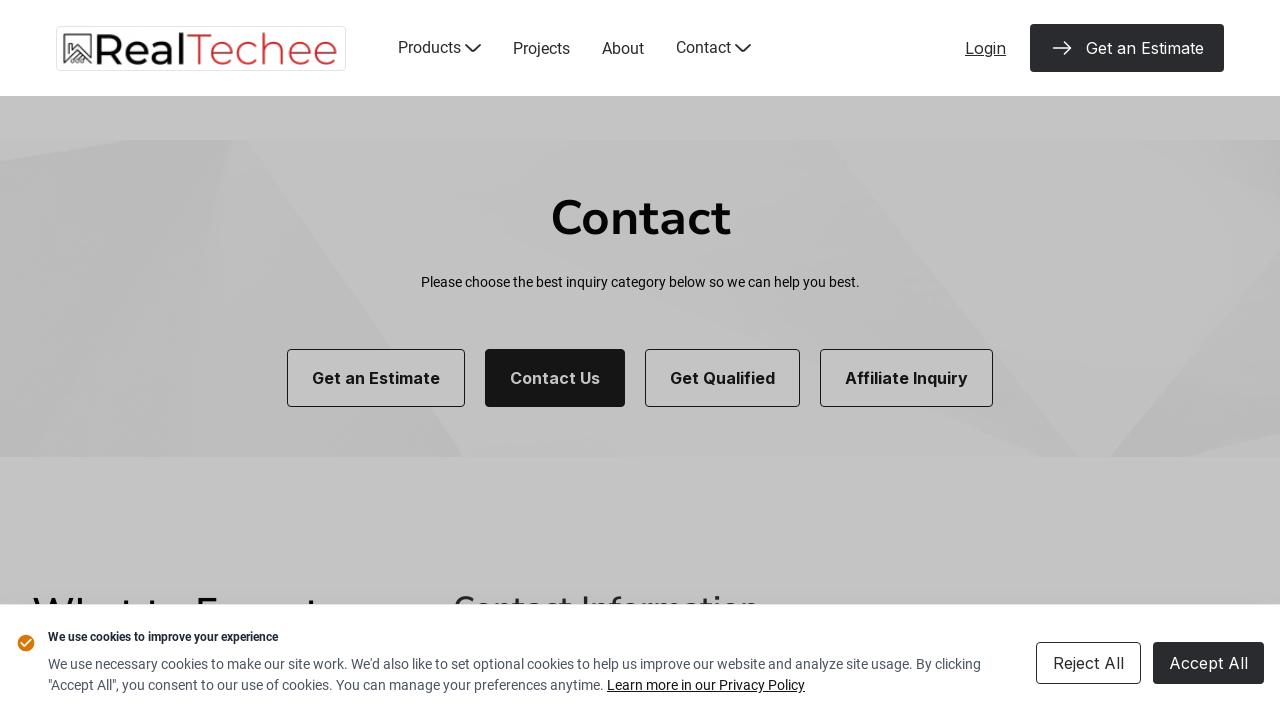

Waited for contact page to load (domcontentloaded)
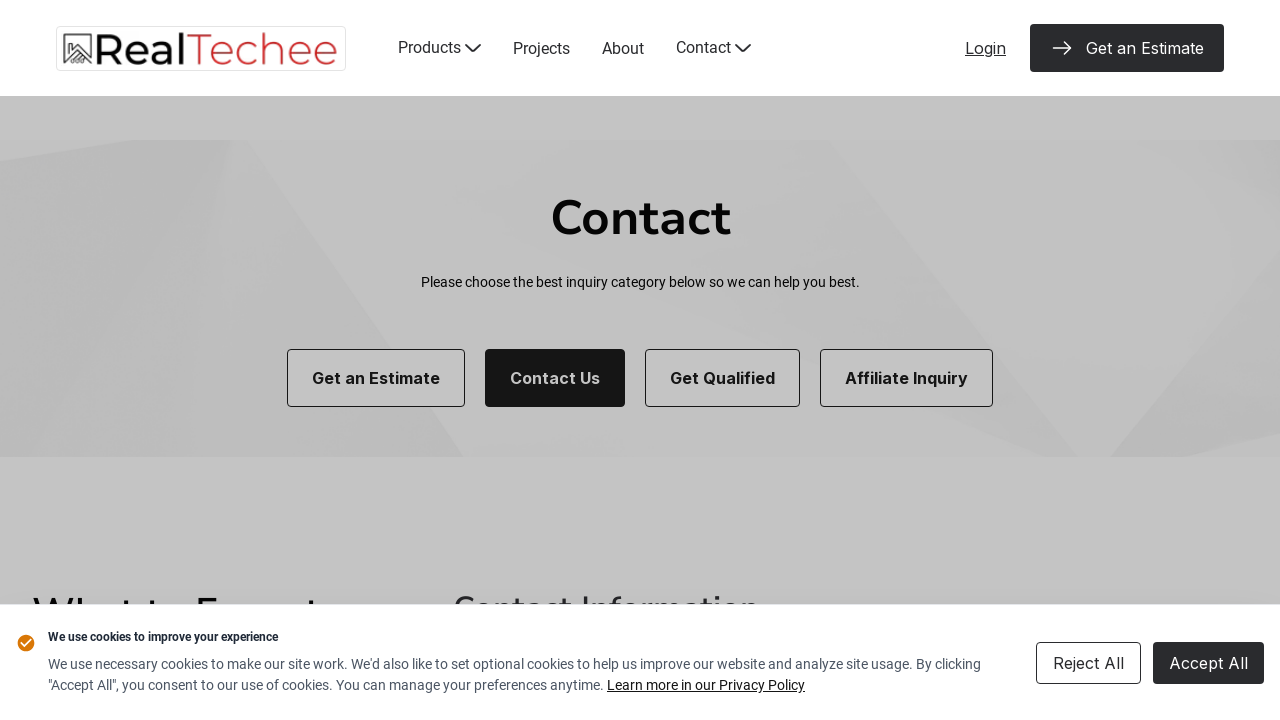

Navigated to about page
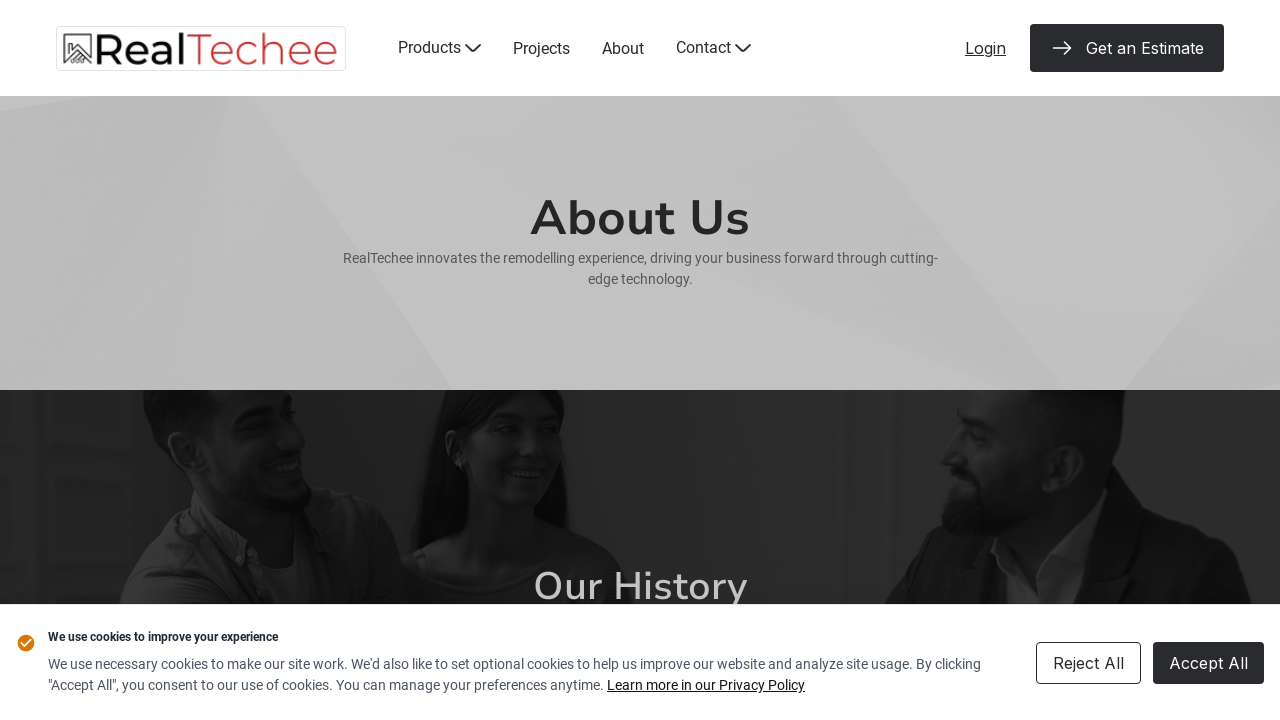

Waited for about page to load (domcontentloaded)
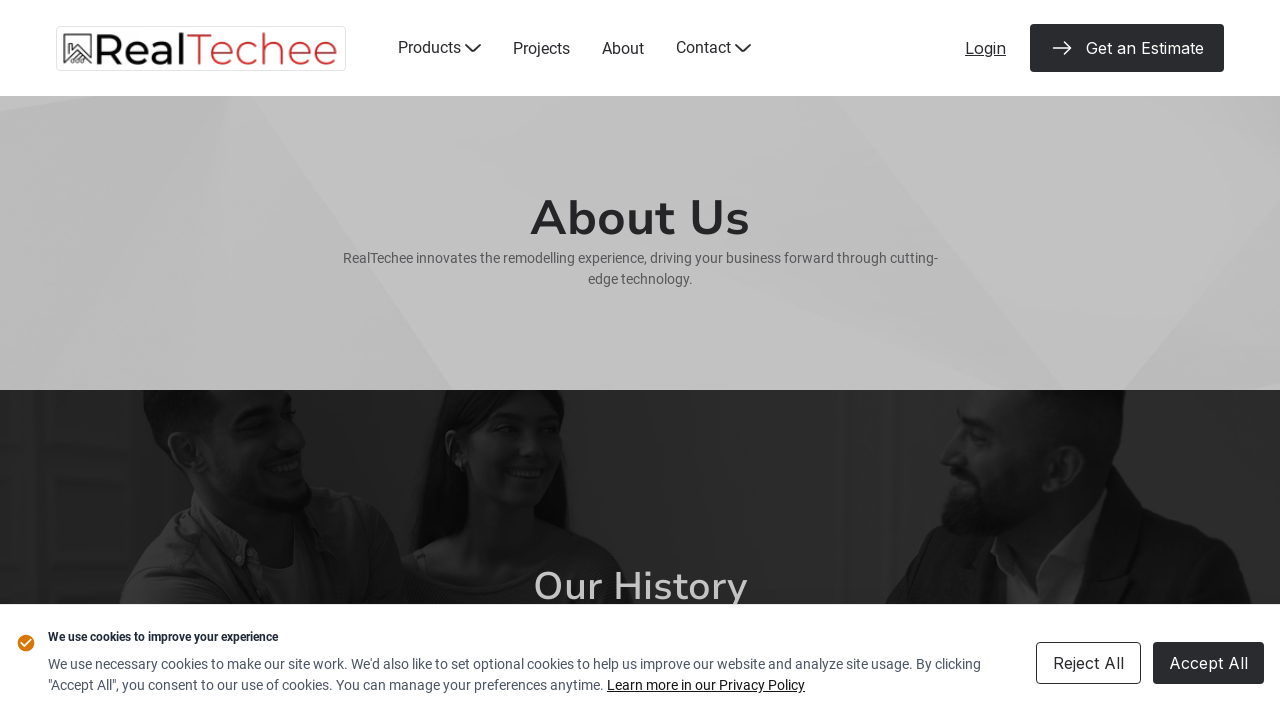

Navigated to get estimate page
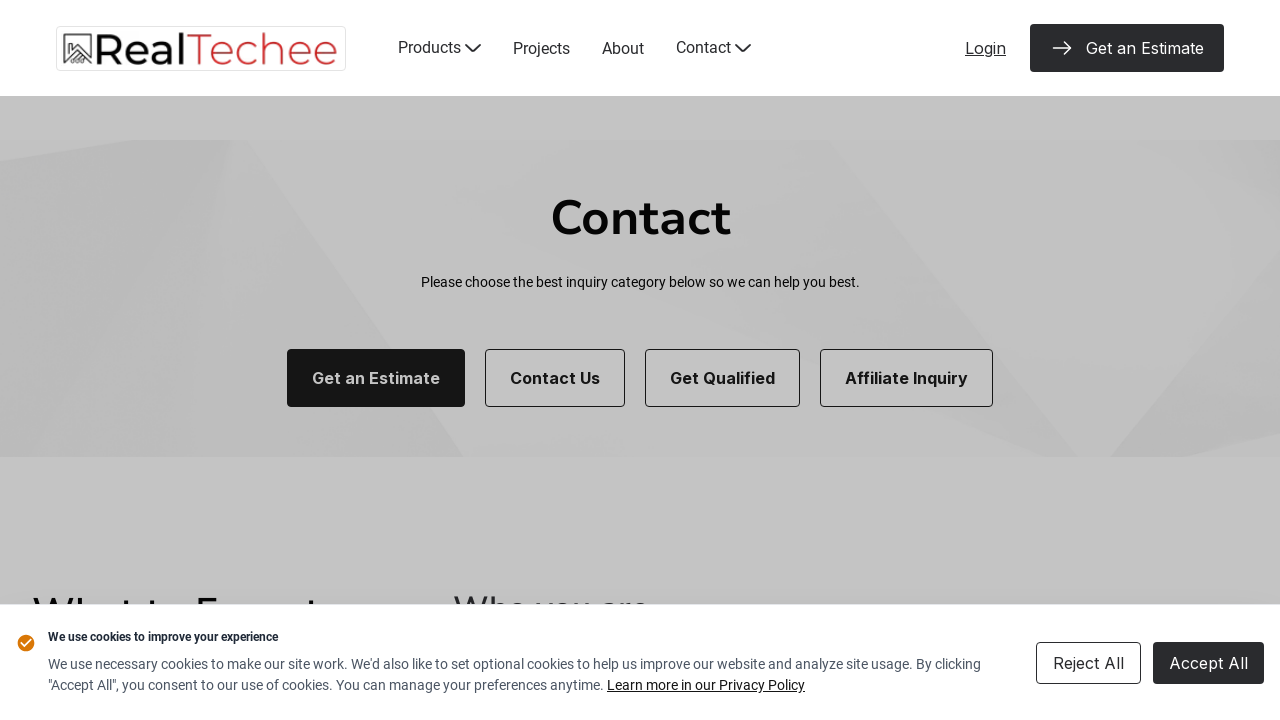

Waited for get estimate page to load (domcontentloaded)
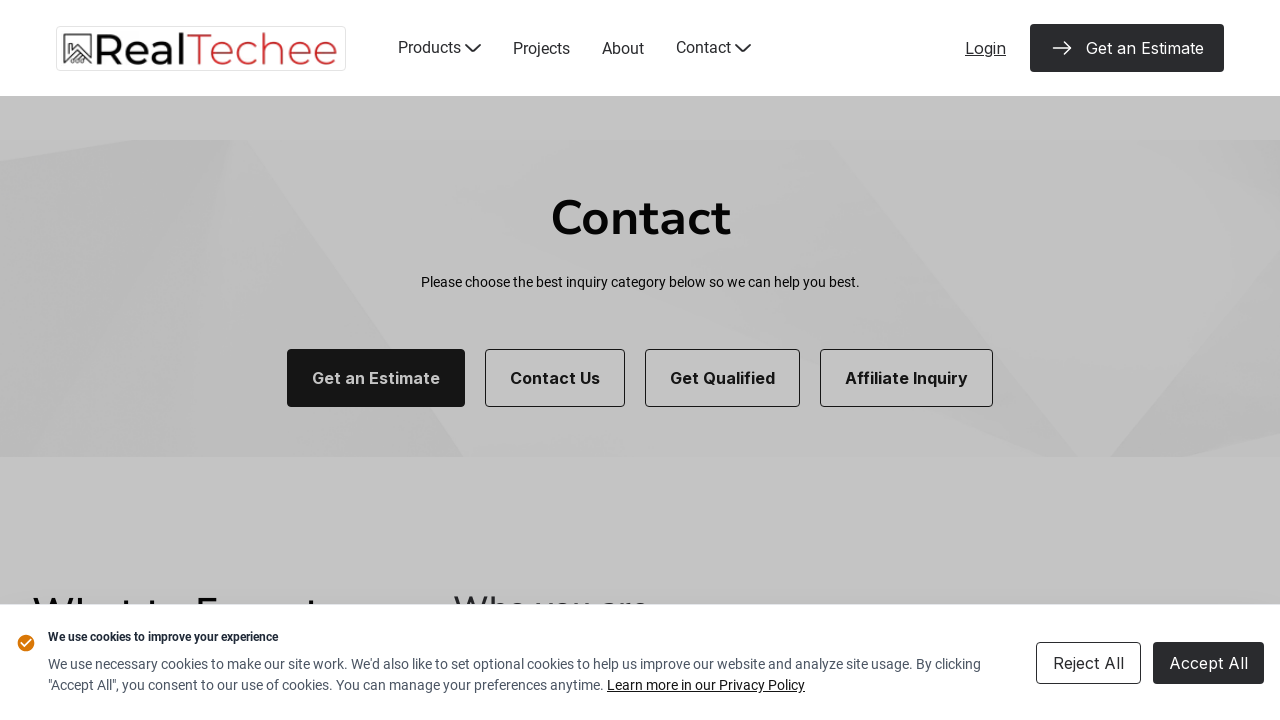

Navigated to products/sellers page
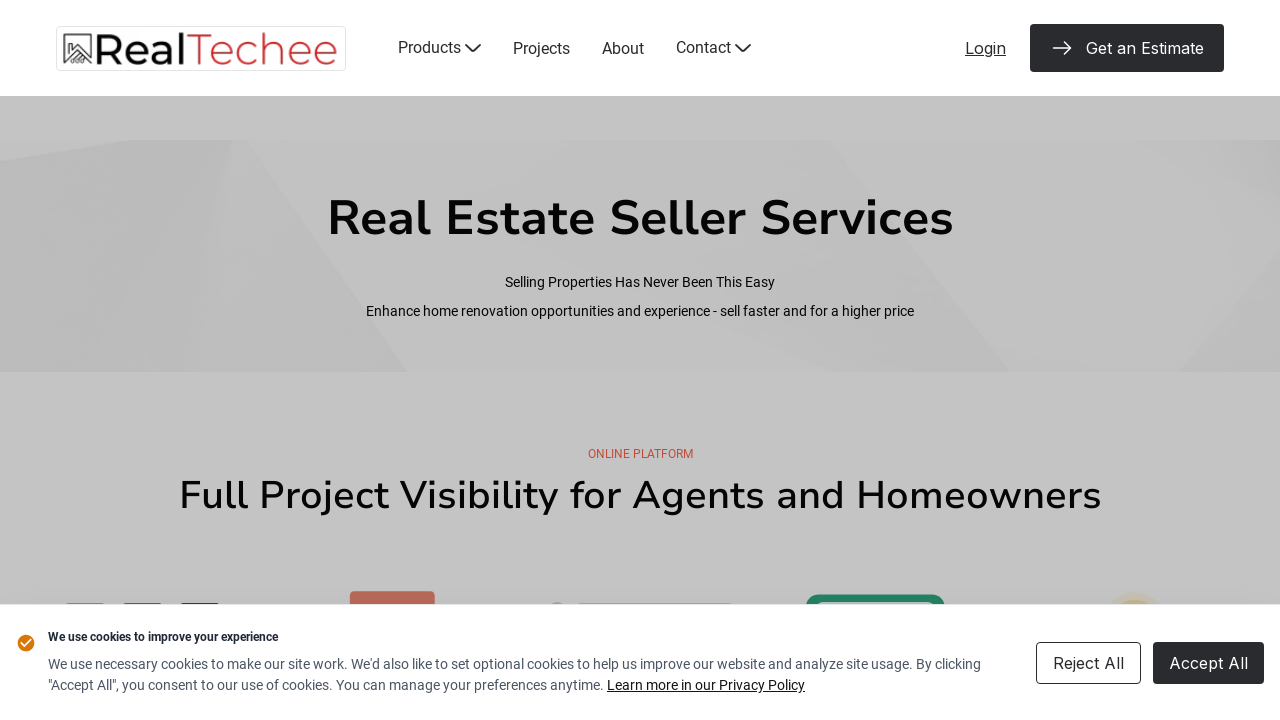

Waited for products/sellers page to load (domcontentloaded)
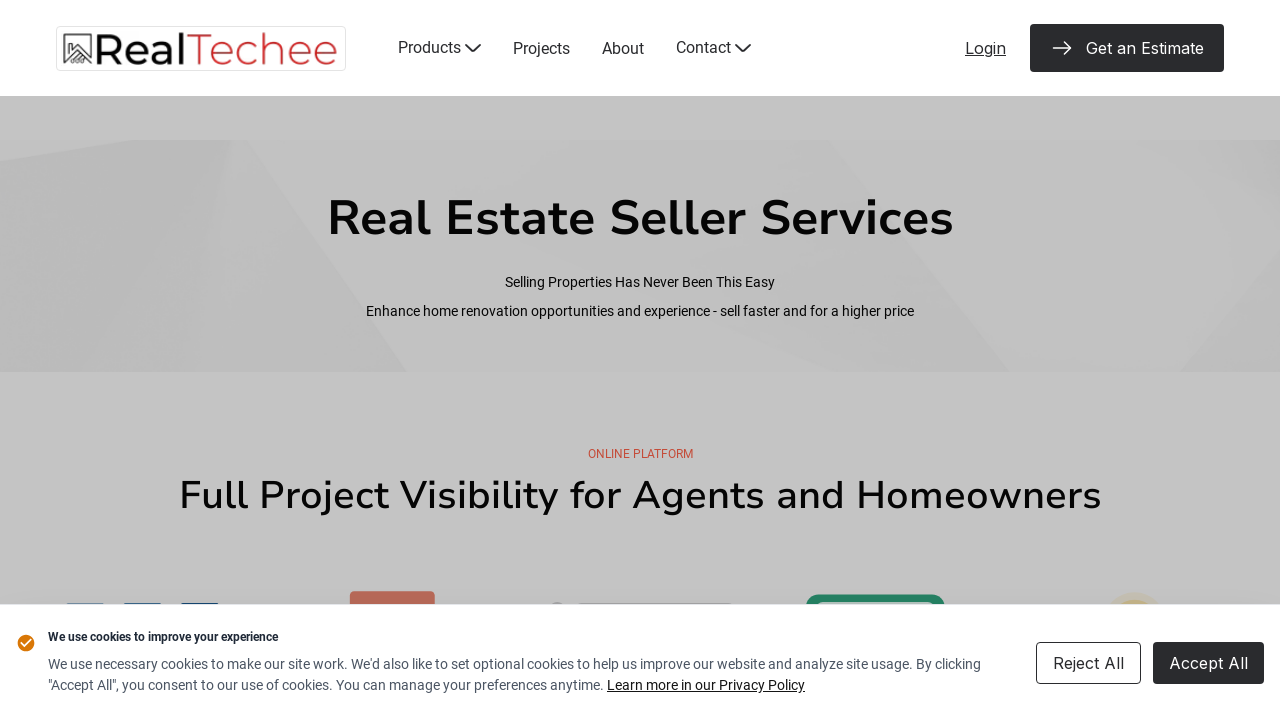

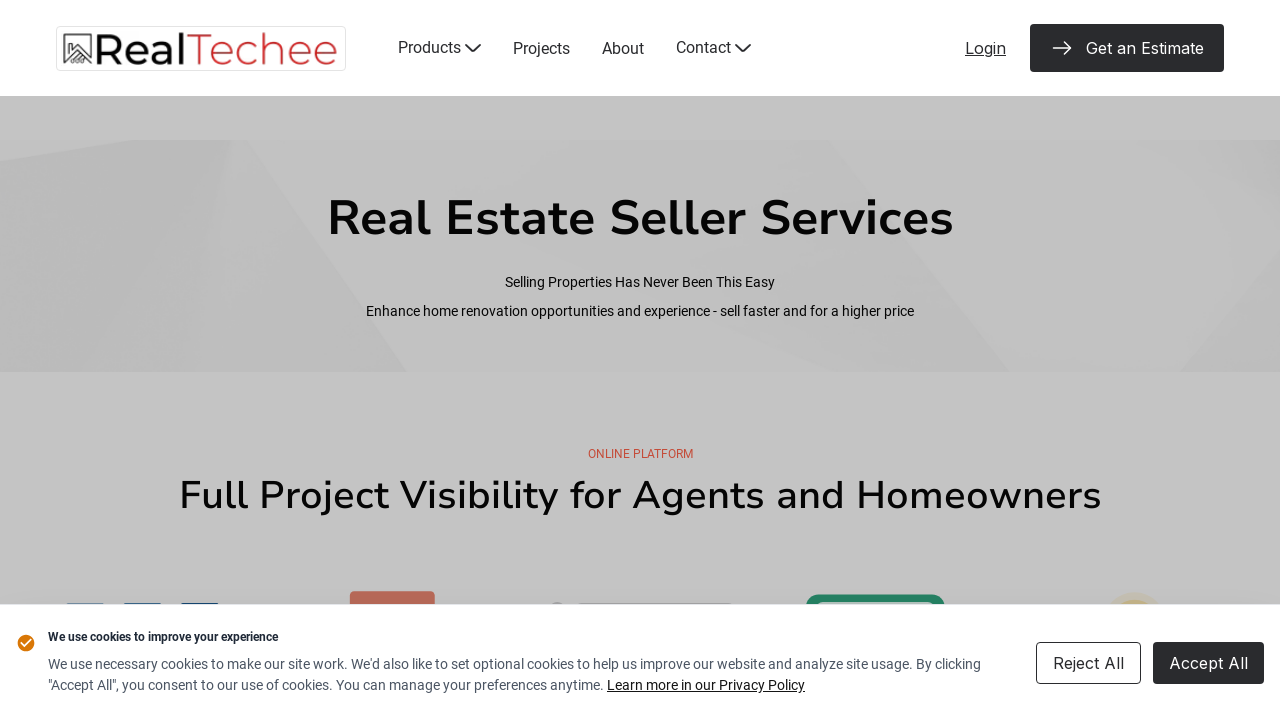